Tests ID locator by clicking a link identified by its ID

Starting URL: http://omayo.blogspot.com

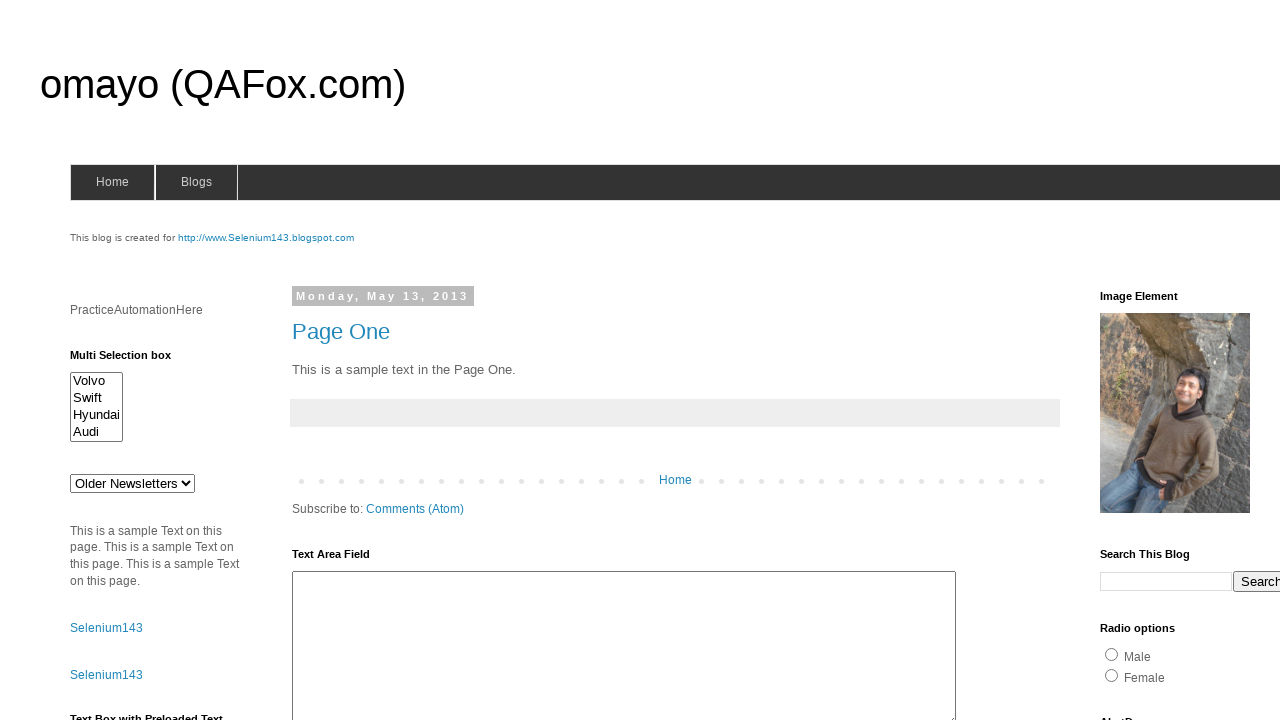

Clicked link with ID 'selenium143' to navigate to Selenium143 Blogspot at (266, 238) on #selenium143
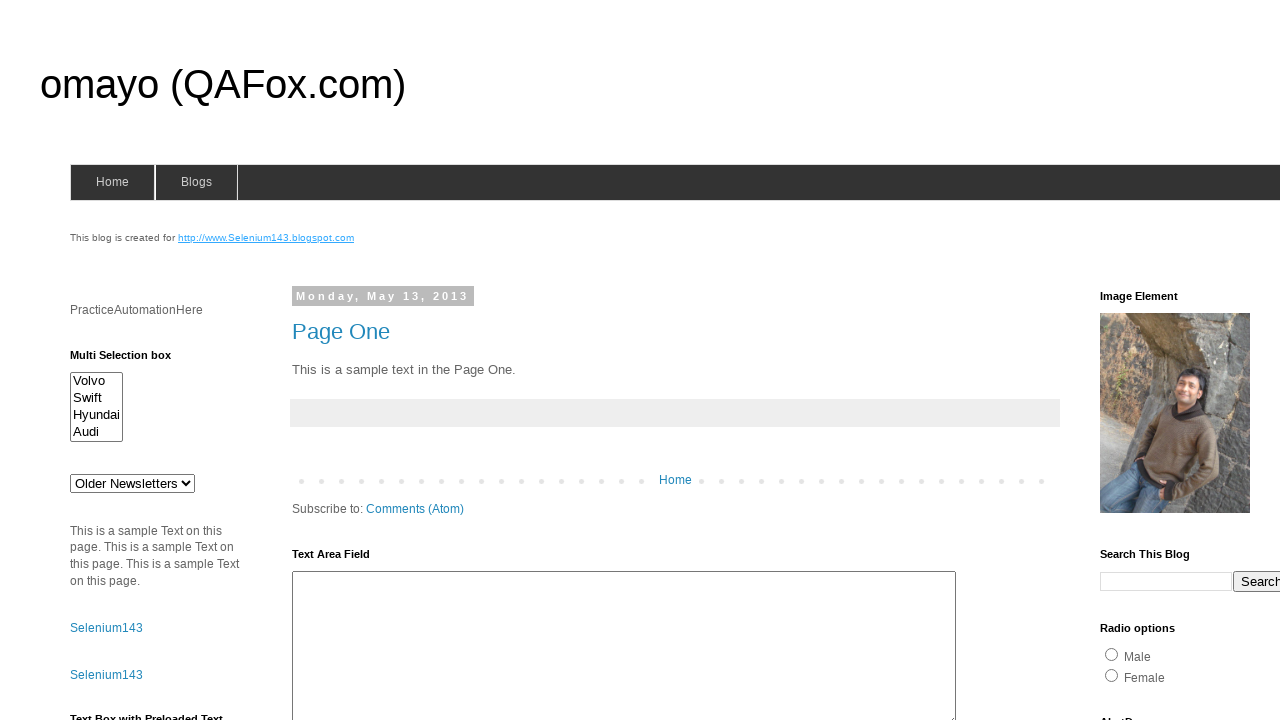

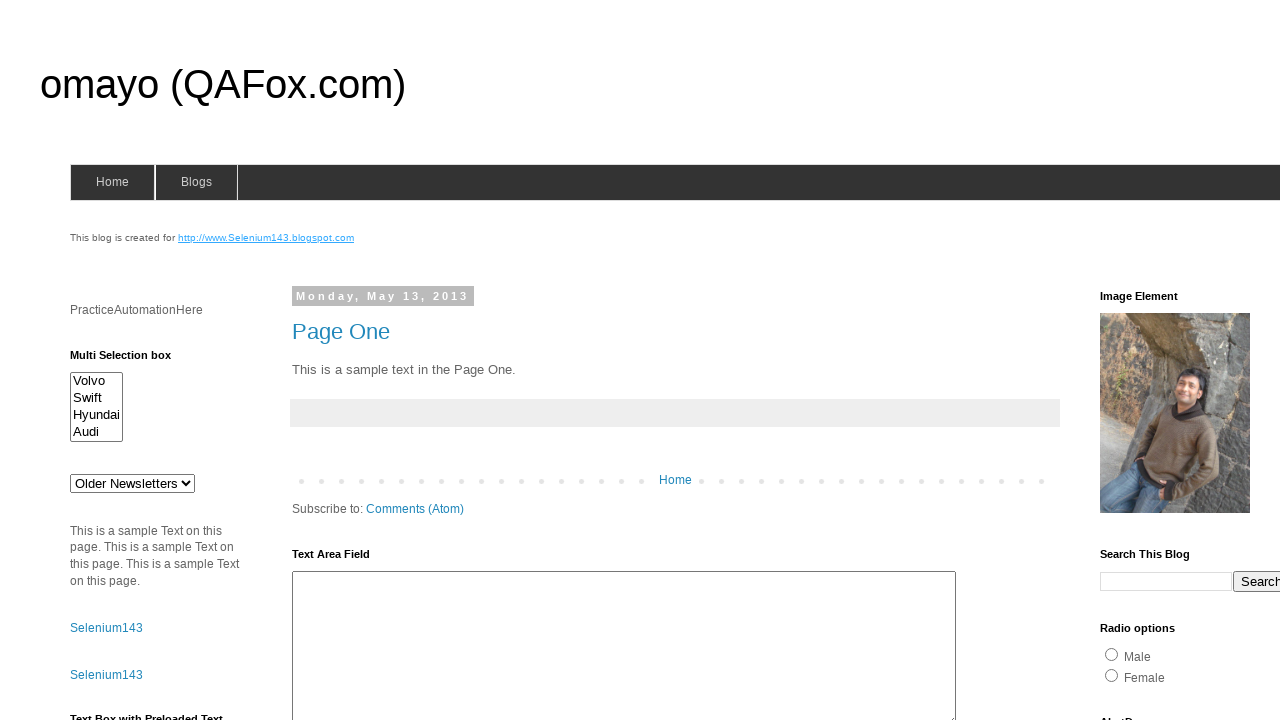